Tests the OYO Rooms website by navigating to the homepage and clicking on the date picker calendar component to open it.

Starting URL: https://www.oyorooms.com/

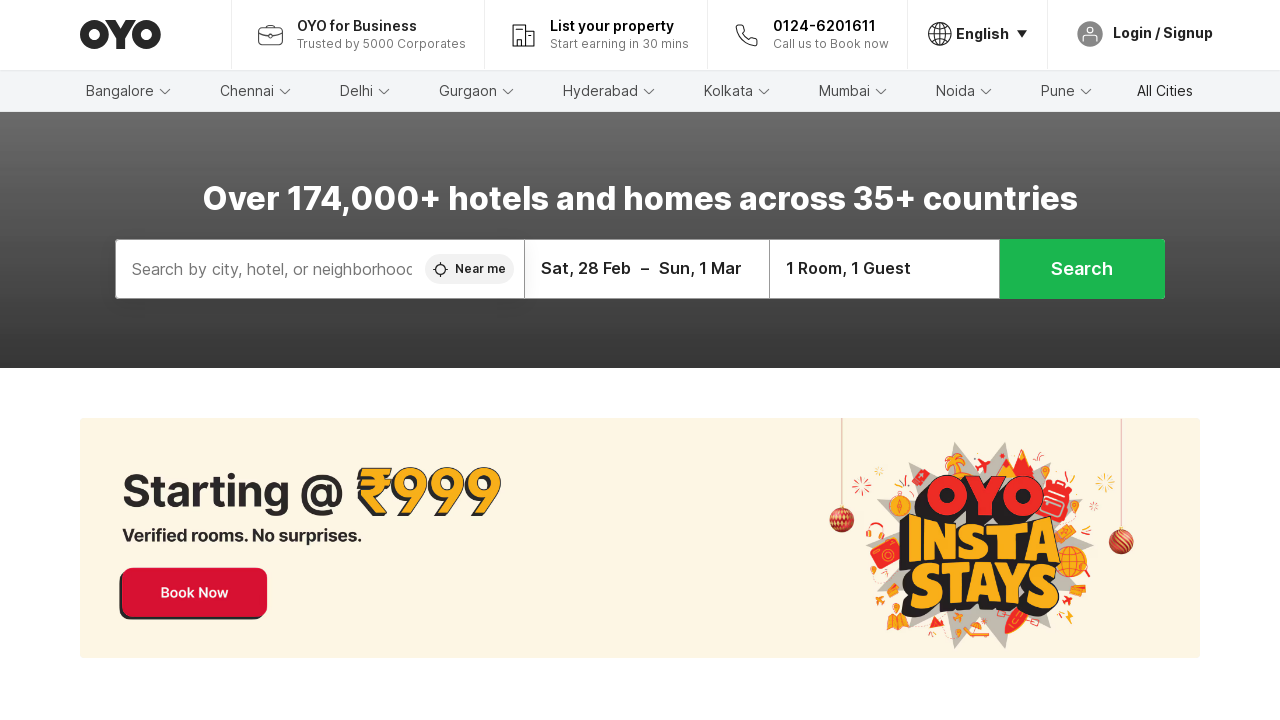

Clicked on the date picker calendar component to open it at (647, 269) on div.datePickerDesktop.datePickerDesktop--home
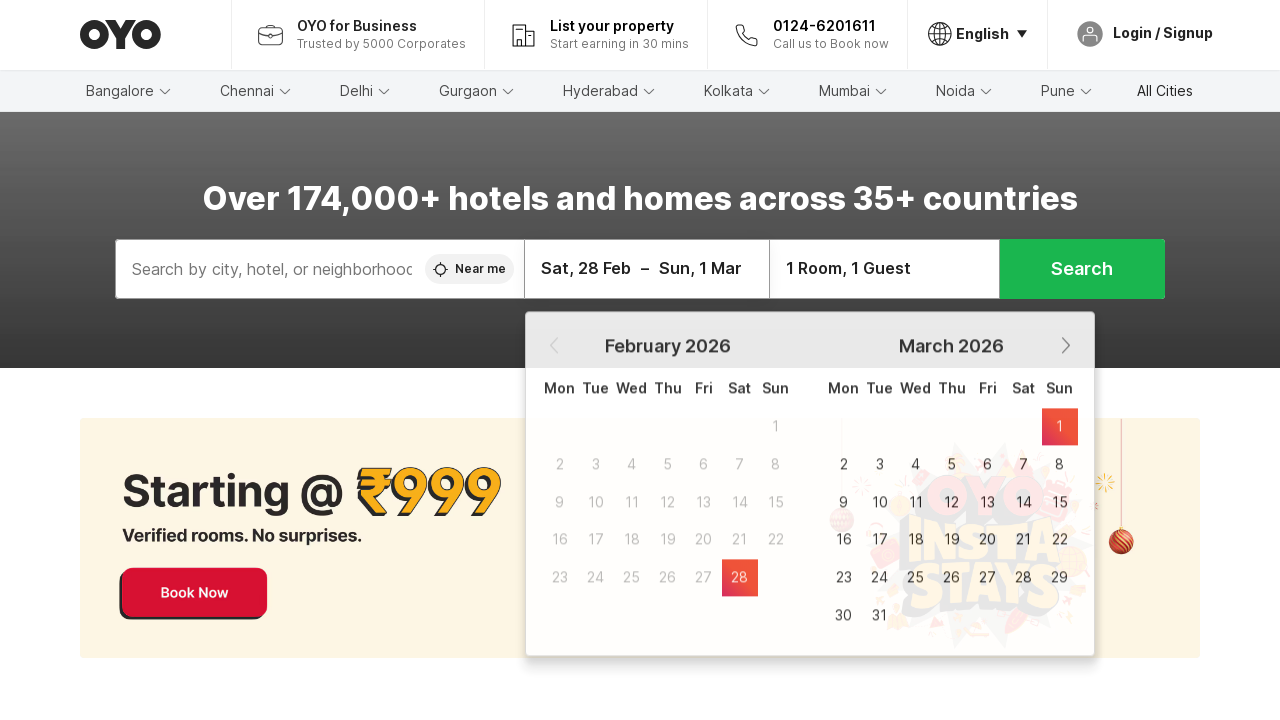

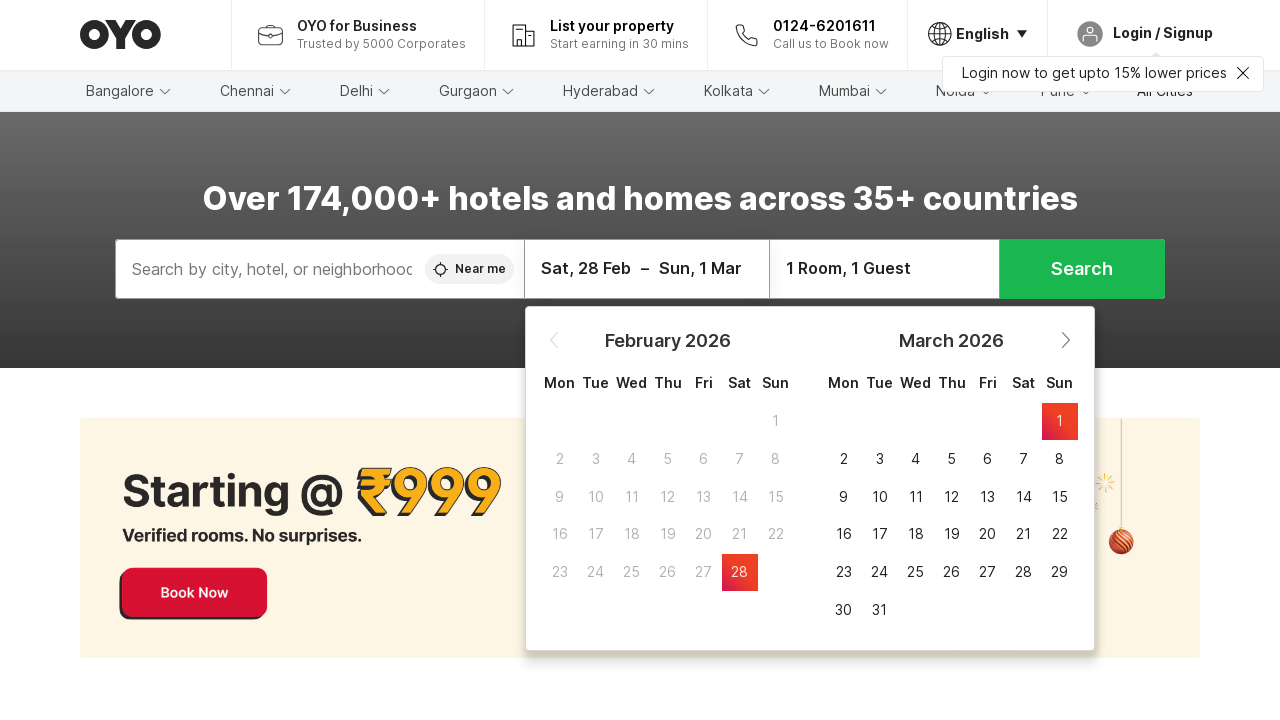